Navigates to the Lakme India cosmetics website homepage and verifies the page loads successfully.

Starting URL: https://www.lakmeindia.com/

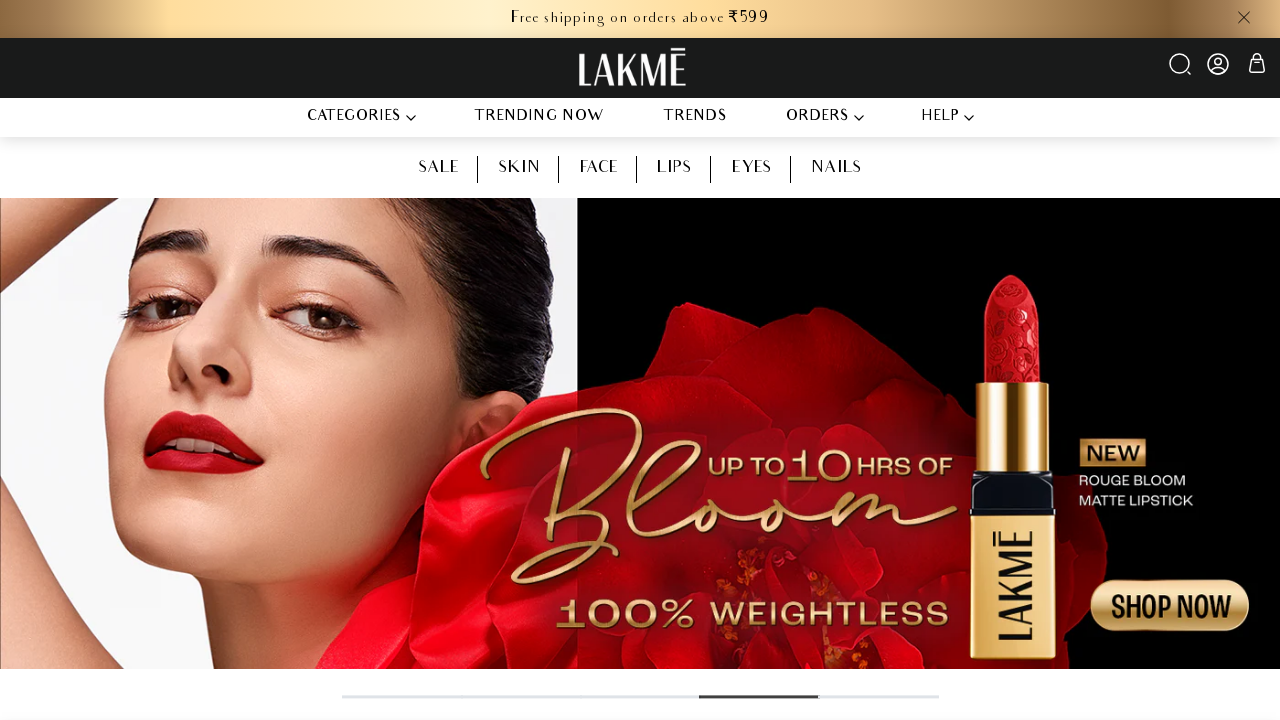

Navigated to Lakme India cosmetics website homepage
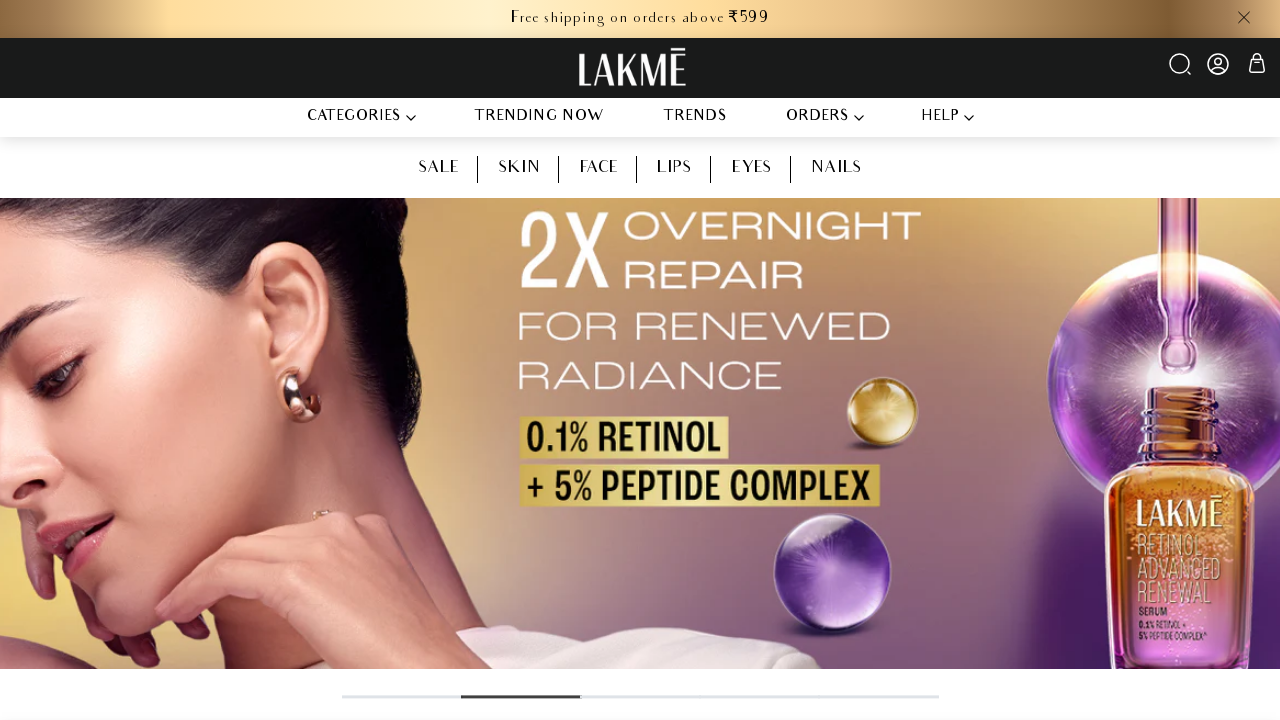

Page DOM content fully loaded
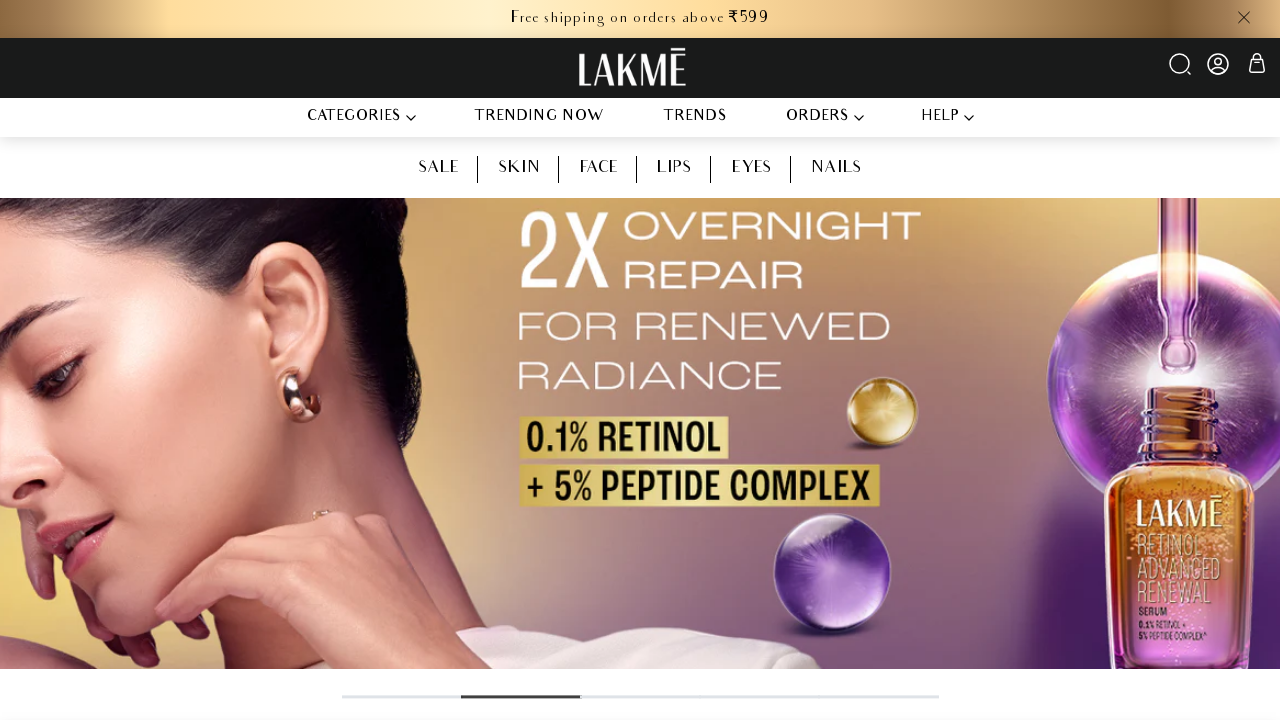

Body element present - page loaded successfully
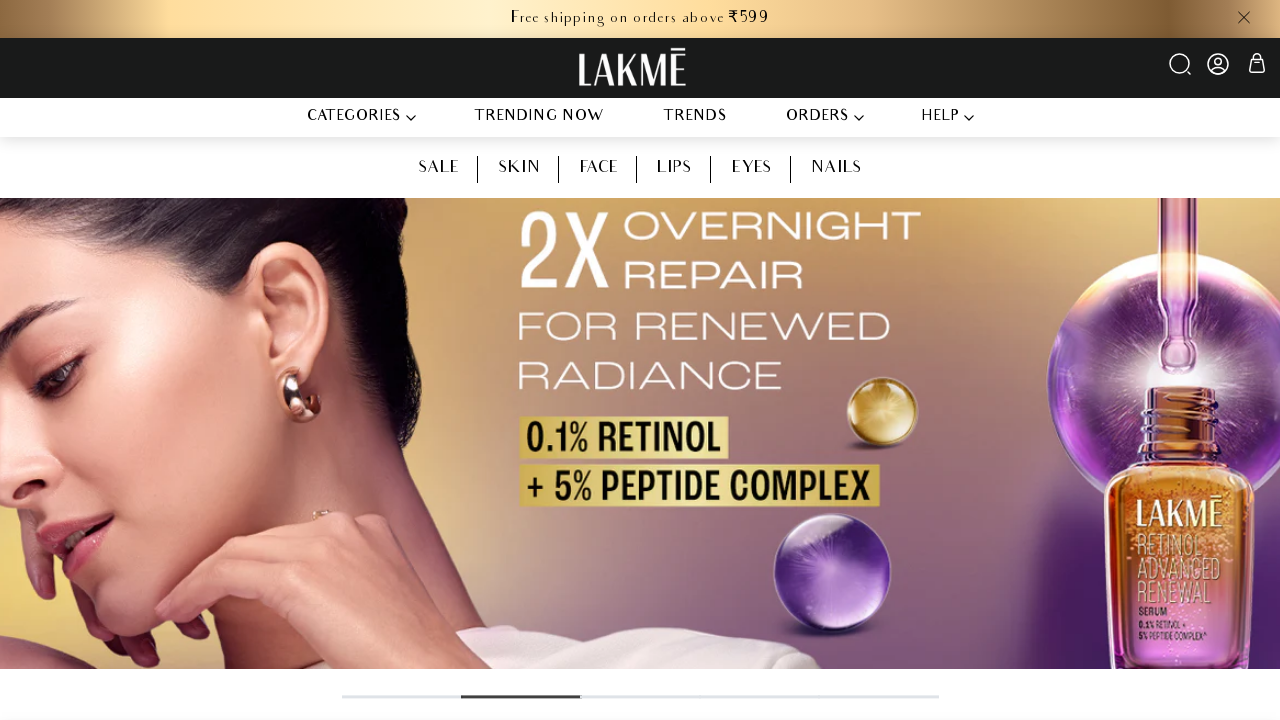

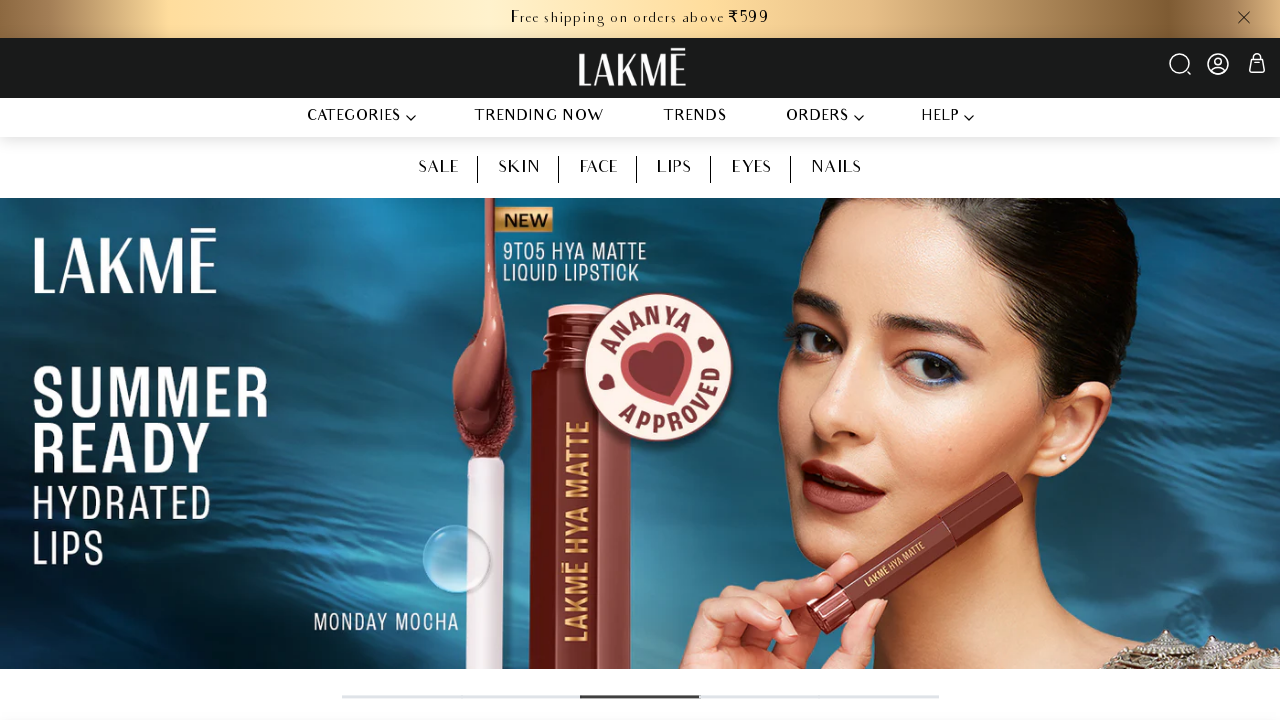